Tests navigation to the Resizable page by clicking on the Interactions menu and then the Resizable option, verifying the page loads correctly

Starting URL: https://demoqa.com

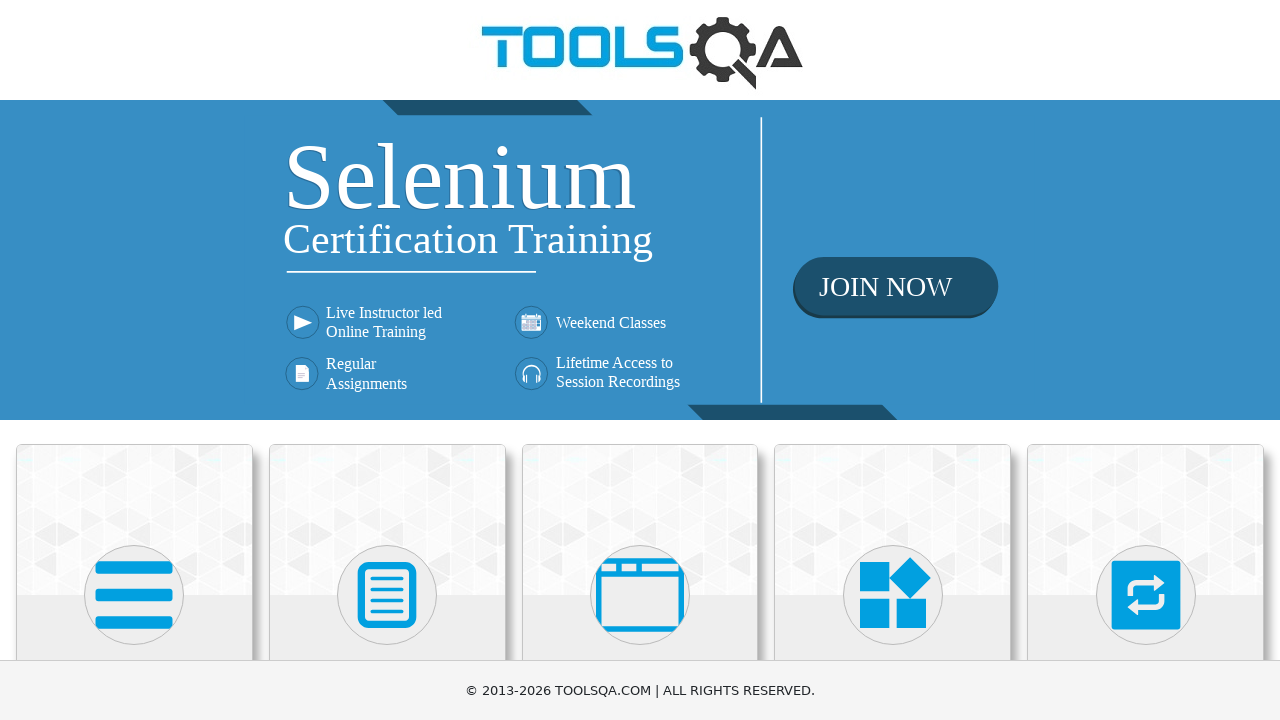

Clicked on Interactions menu in the sidebar at (1146, 360) on text=Interactions
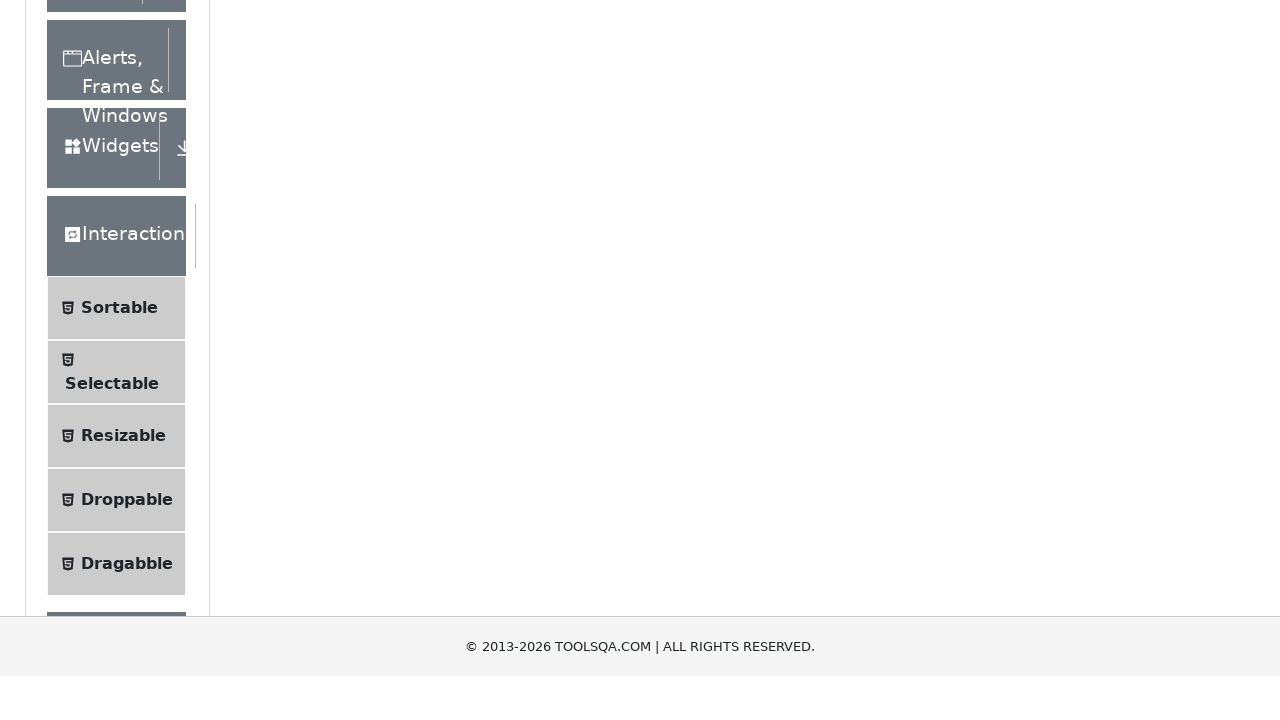

Clicked on Resizable option at (123, 347) on text=Resizable
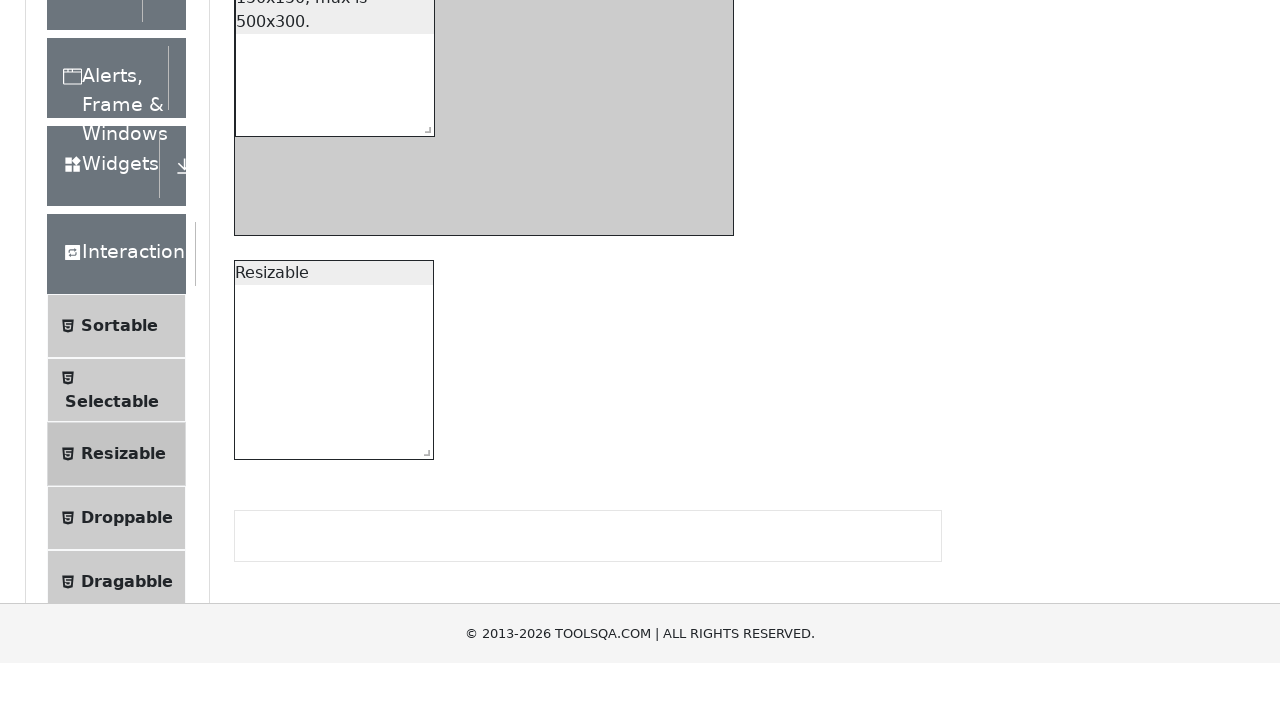

Resizable page loaded with header visible
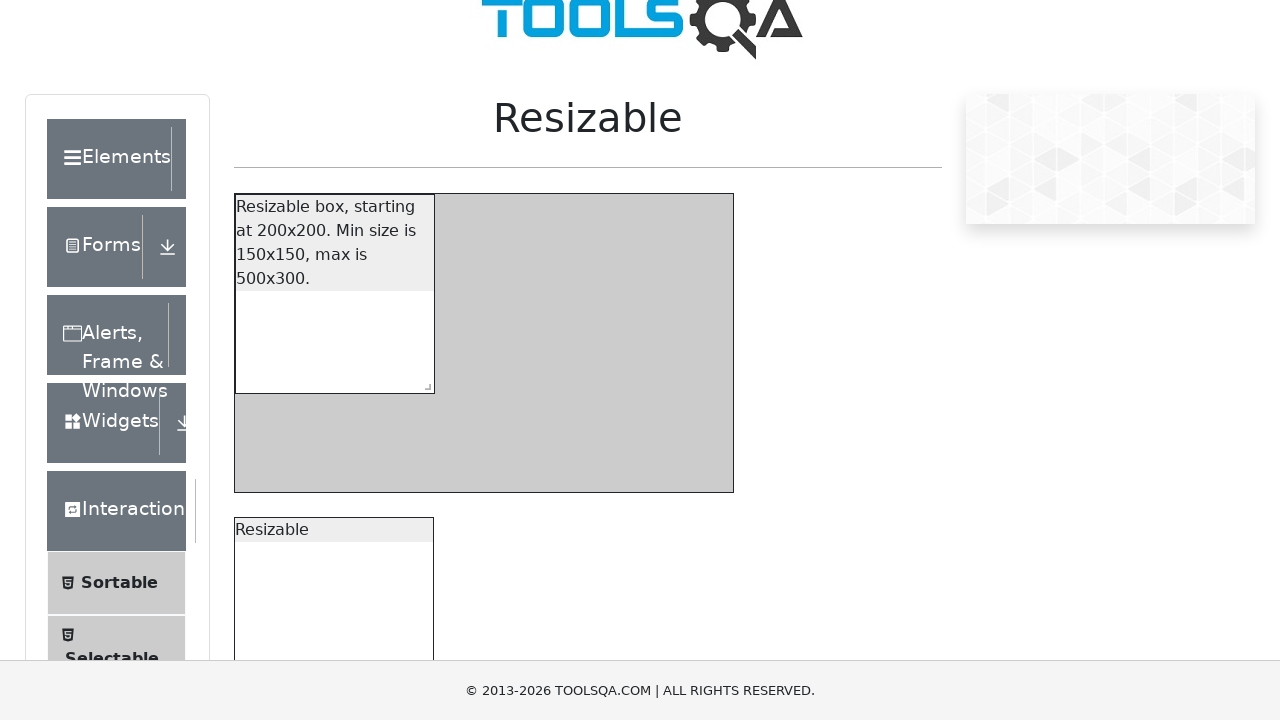

Verified current URL contains 'resizable'
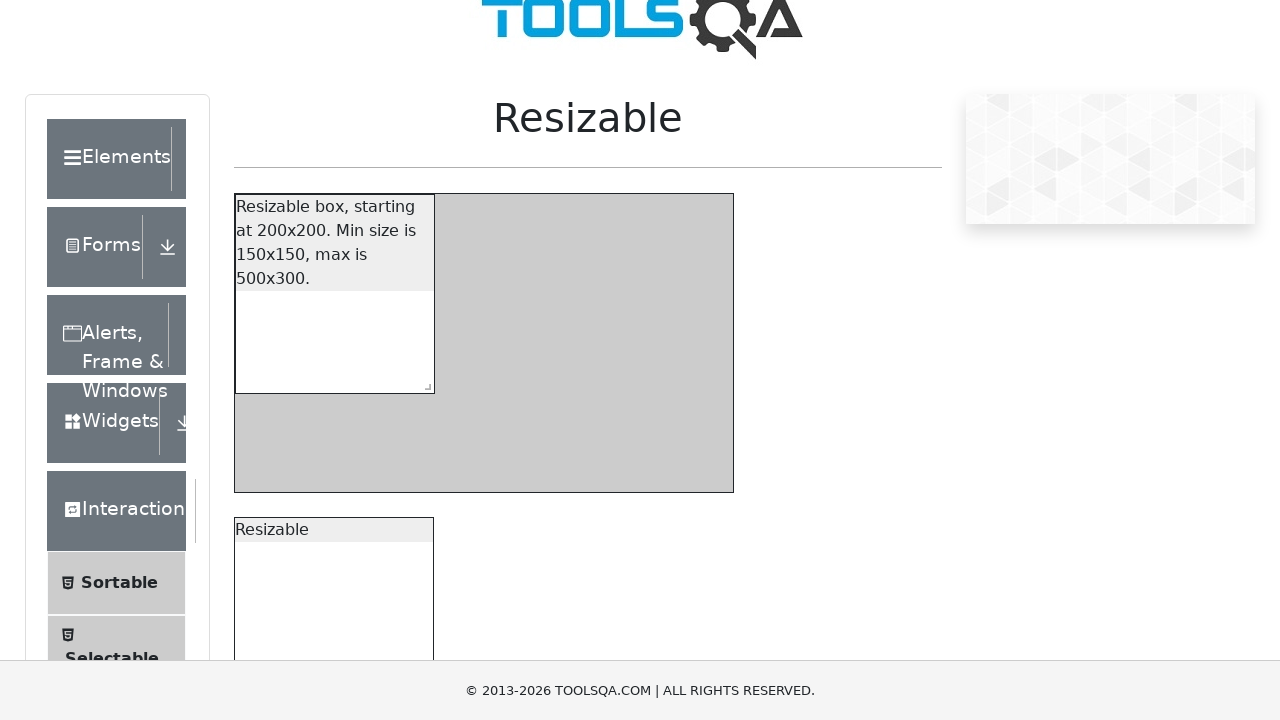

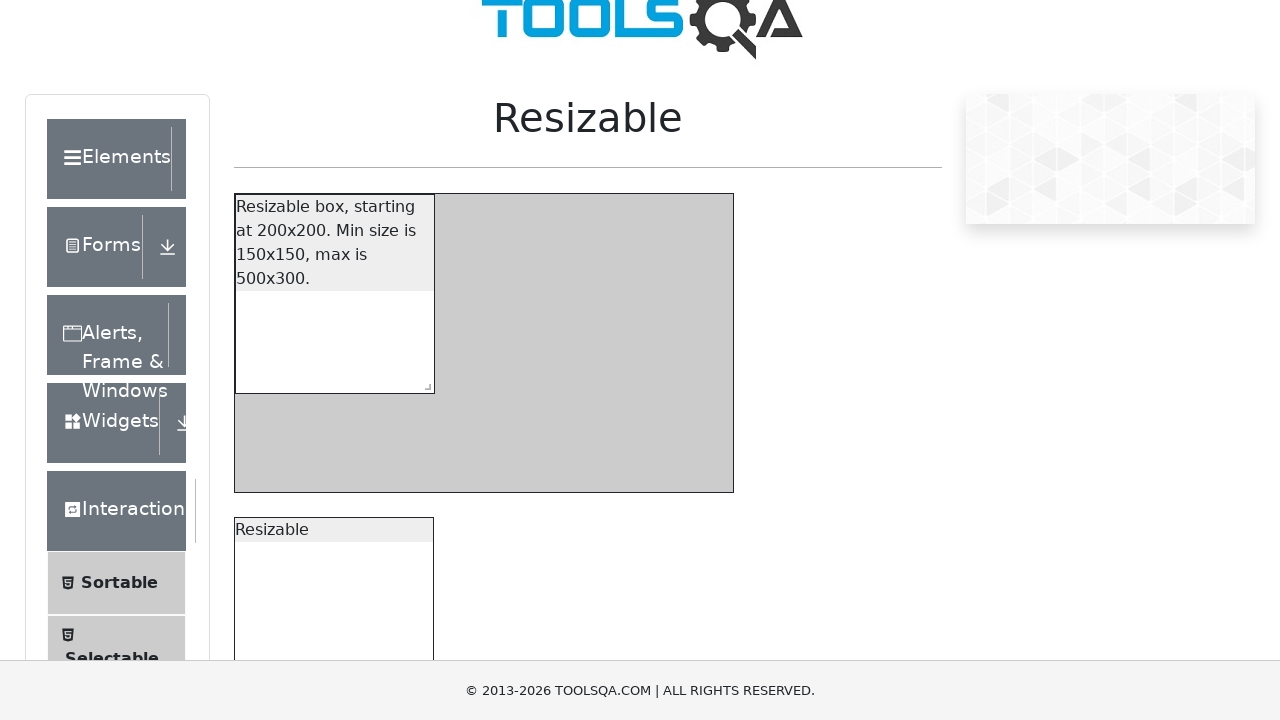